Tests navigating to languages starting with 'M' and verifying MySQL is the last language listed

Starting URL: http://www.99-bottles-of-beer.net/

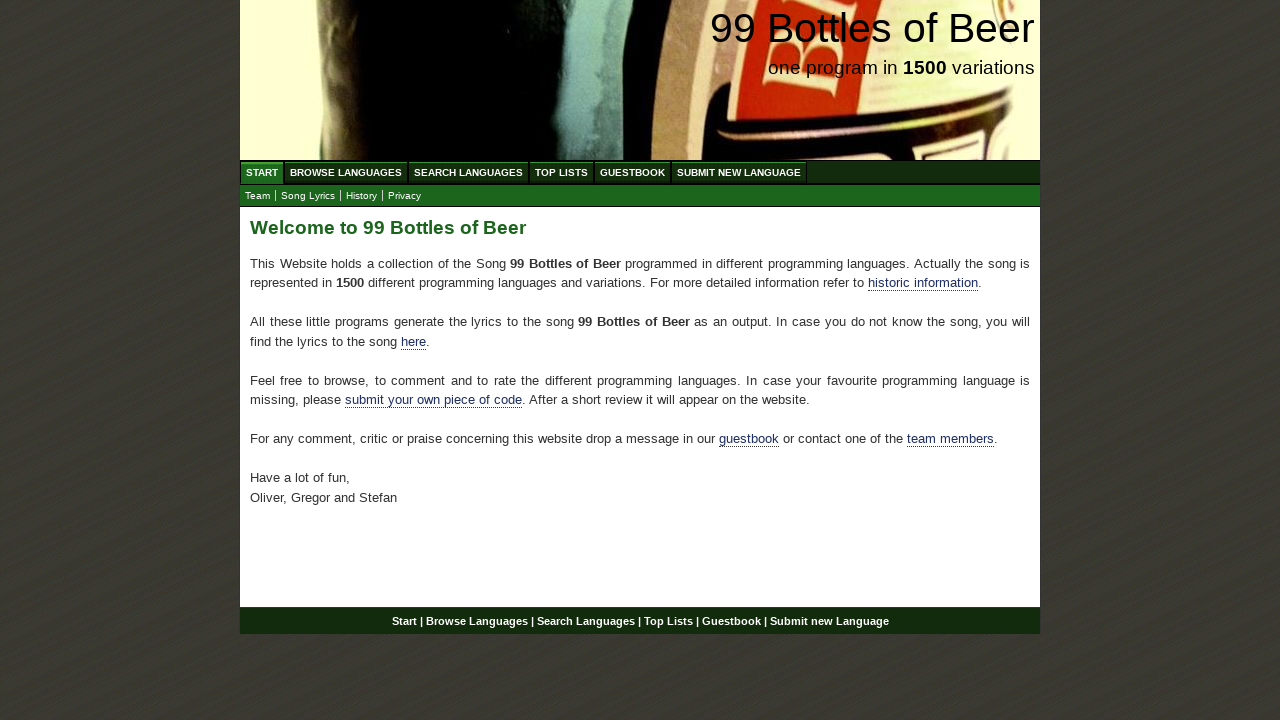

Clicked on Browse Languages link at (346, 172) on #menu li a[href='/abc.html']
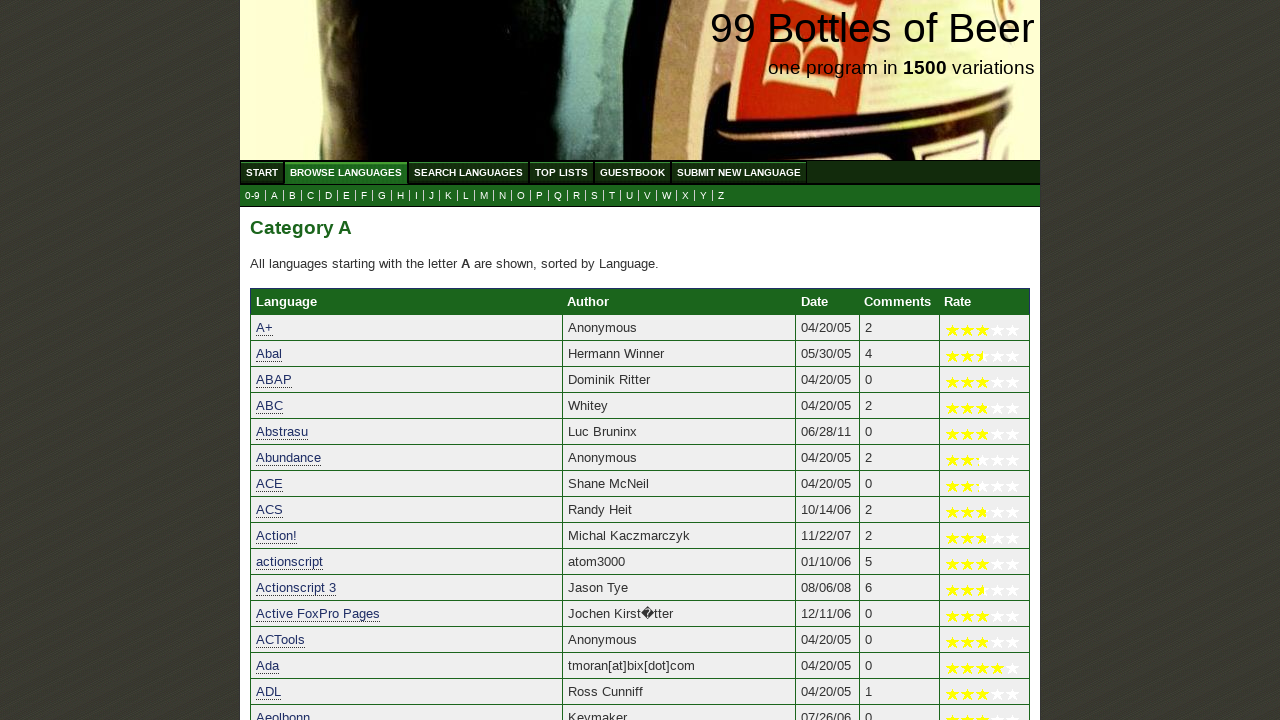

Clicked on M letter link to navigate to languages starting with M at (484, 196) on a[href='m.html']
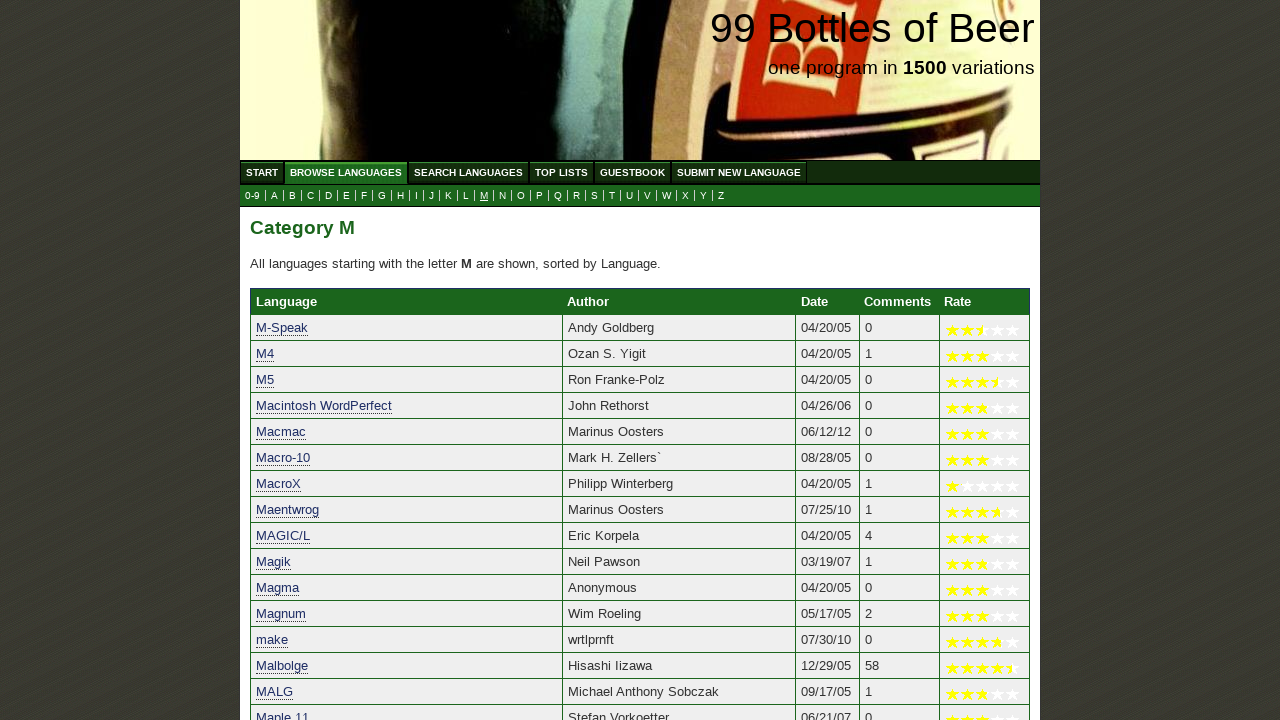

Verified MySQL is displayed as the last language entry
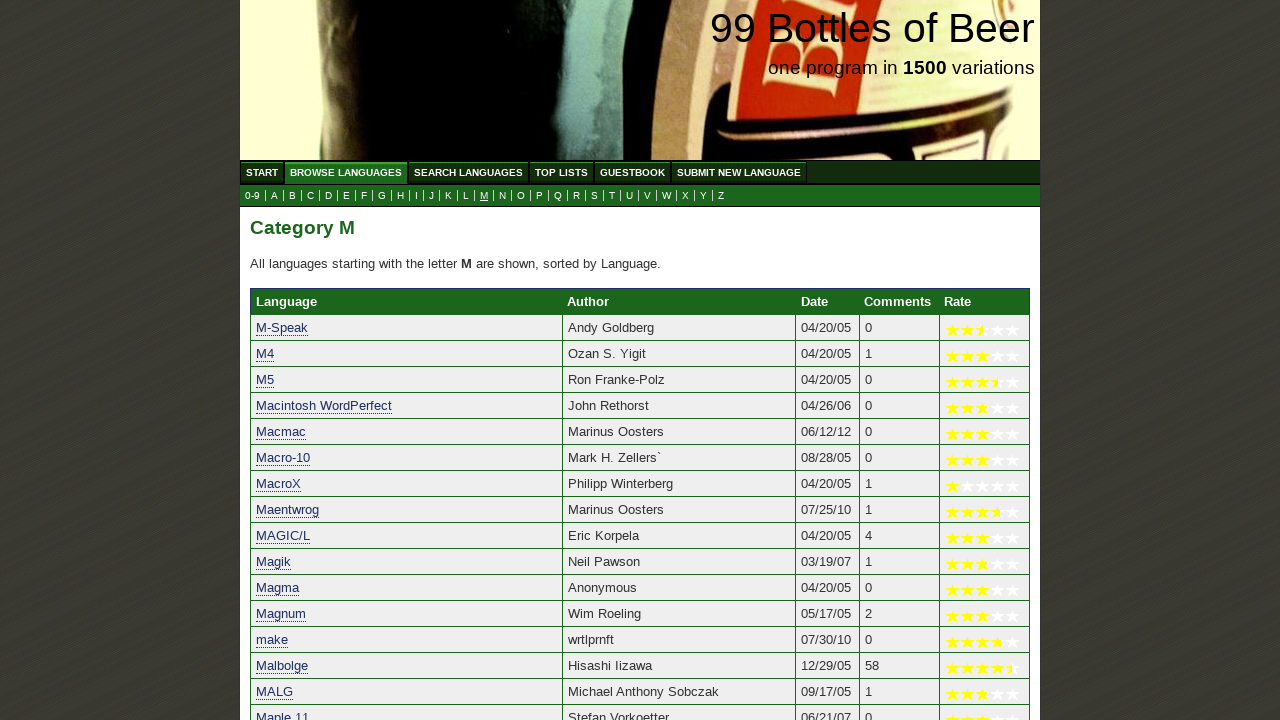

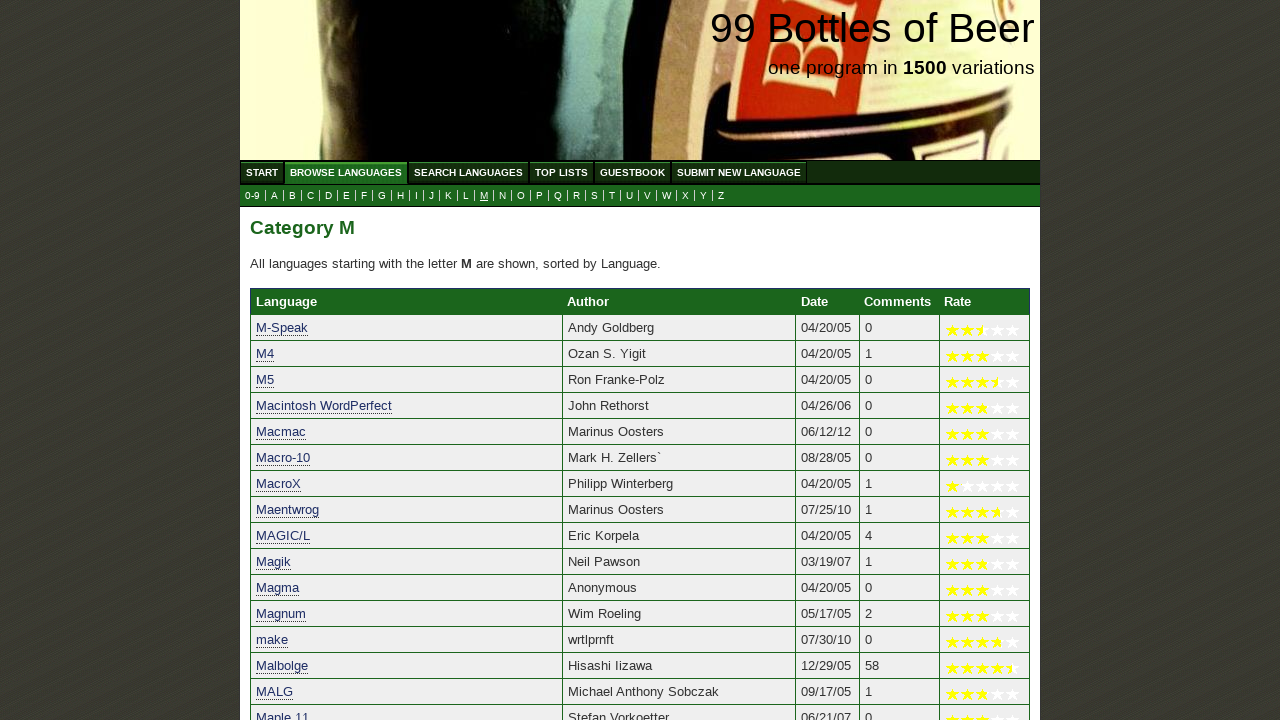